Tests jQuery UI slider functionality by dragging the slider handle horizontally to change its value

Starting URL: https://jqueryui.com/resources/demos/slider/default.html

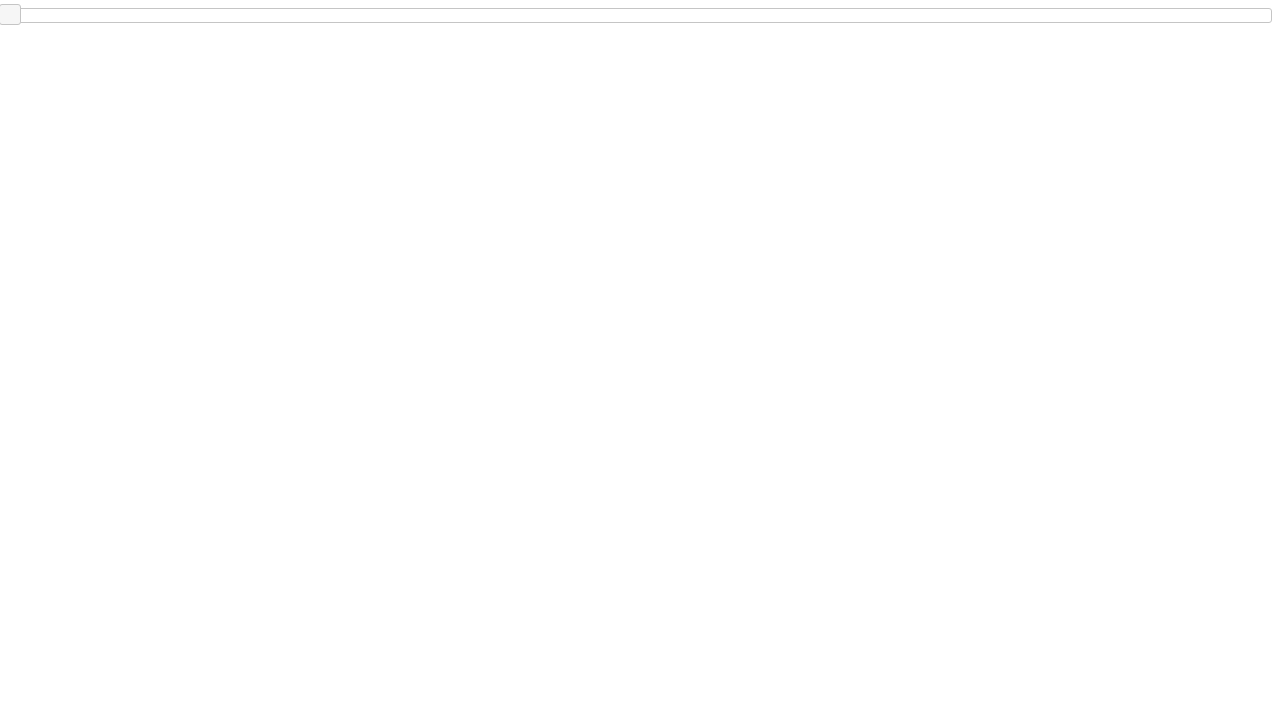

Waited for slider handle to be visible
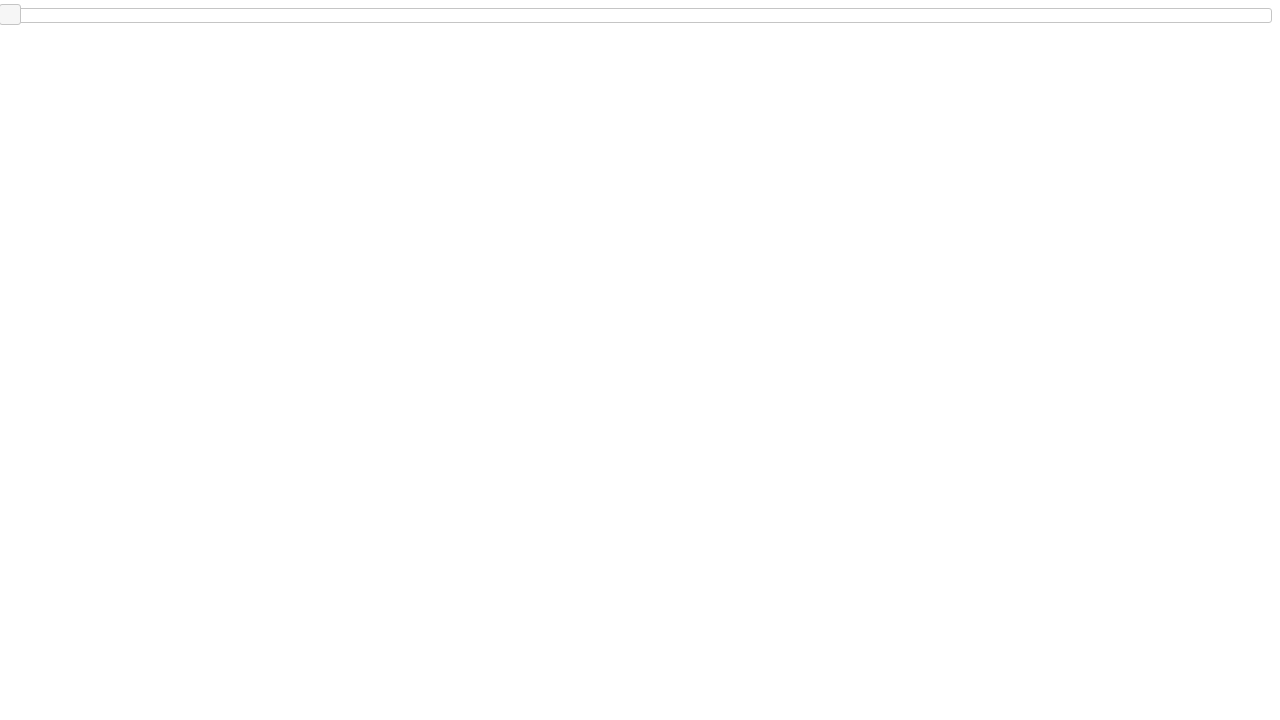

Retrieved bounding box of slider handle
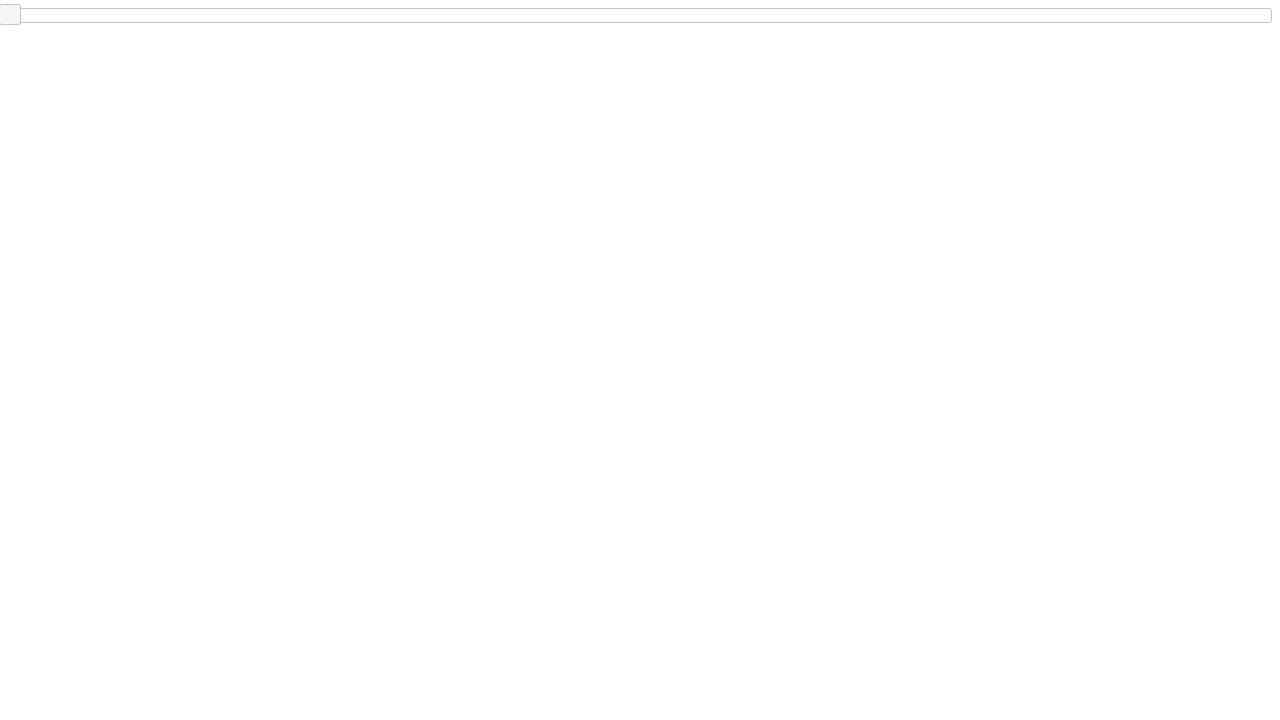

Moved mouse to center of slider handle at (10, 15)
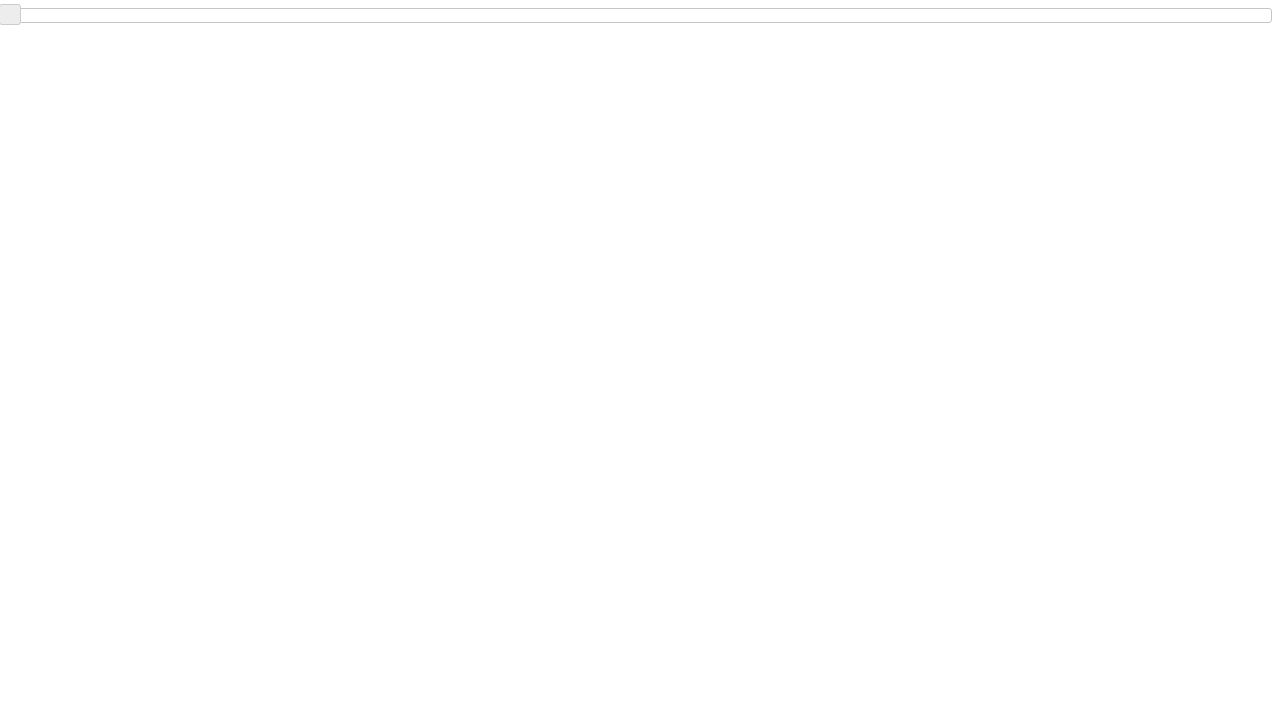

Pressed mouse button down on slider handle at (10, 15)
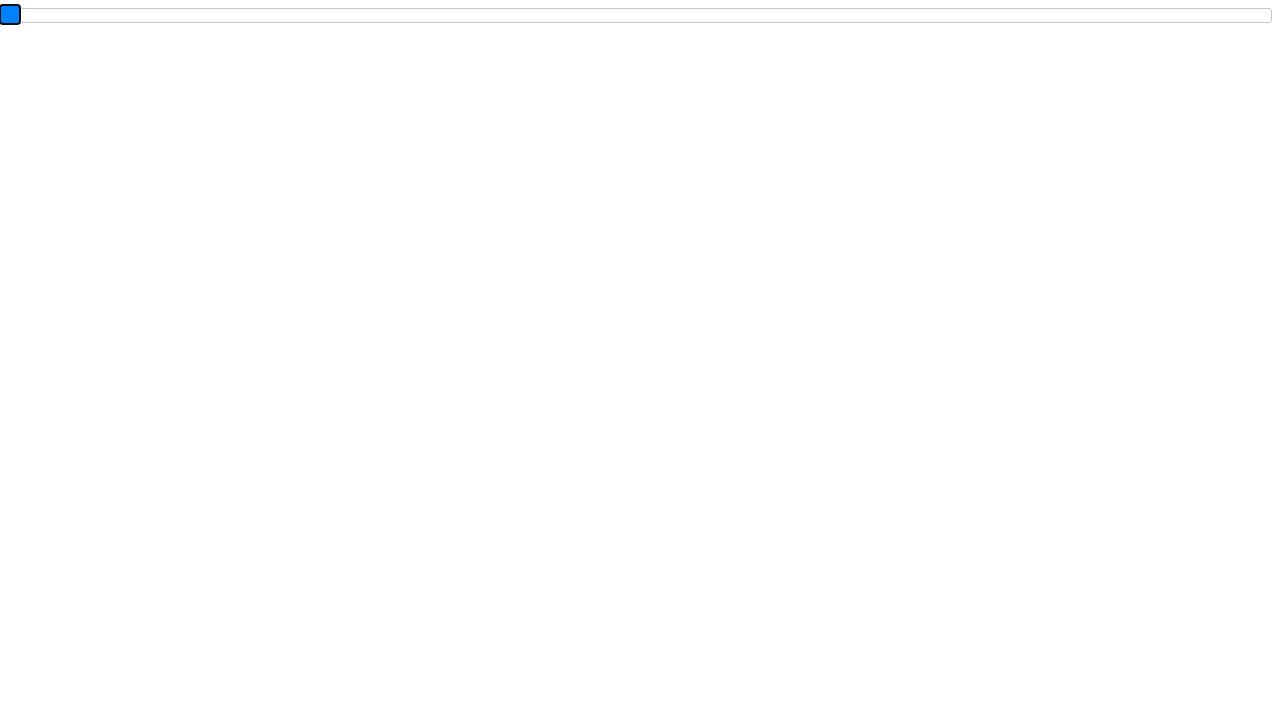

Dragged slider handle 400 pixels to the right at (410, 15)
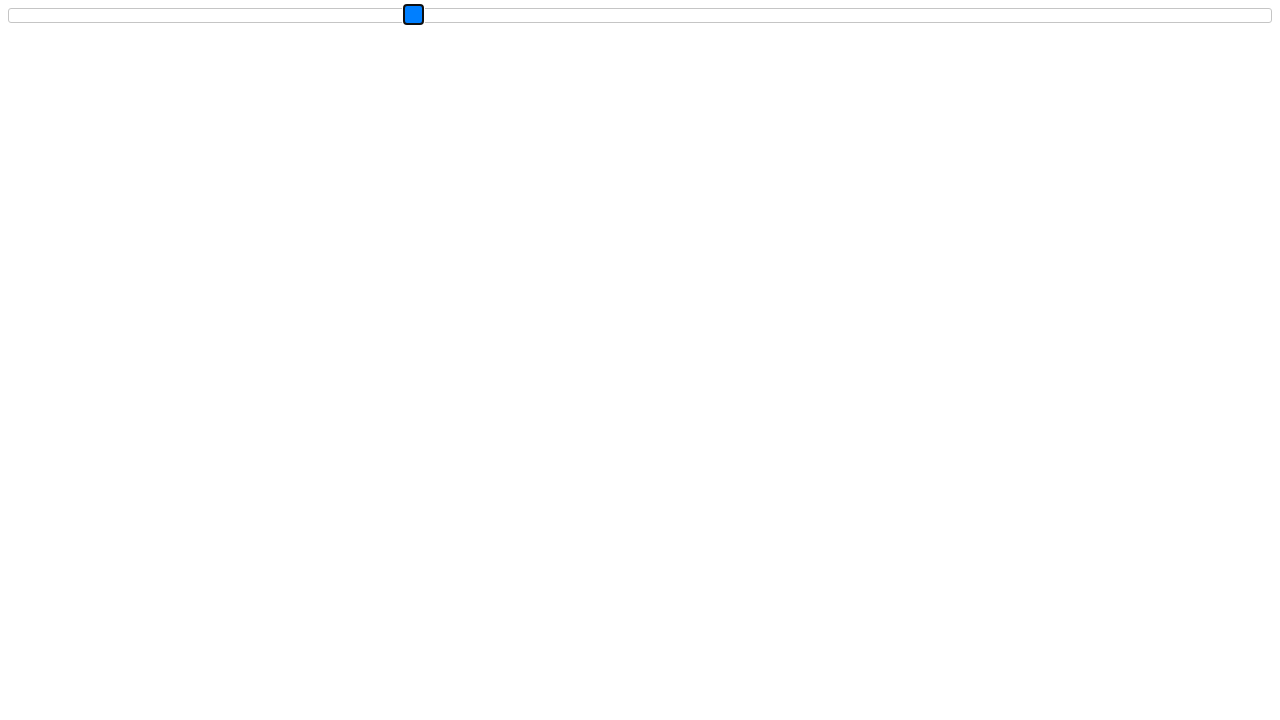

Released mouse button to complete slider drag at (410, 15)
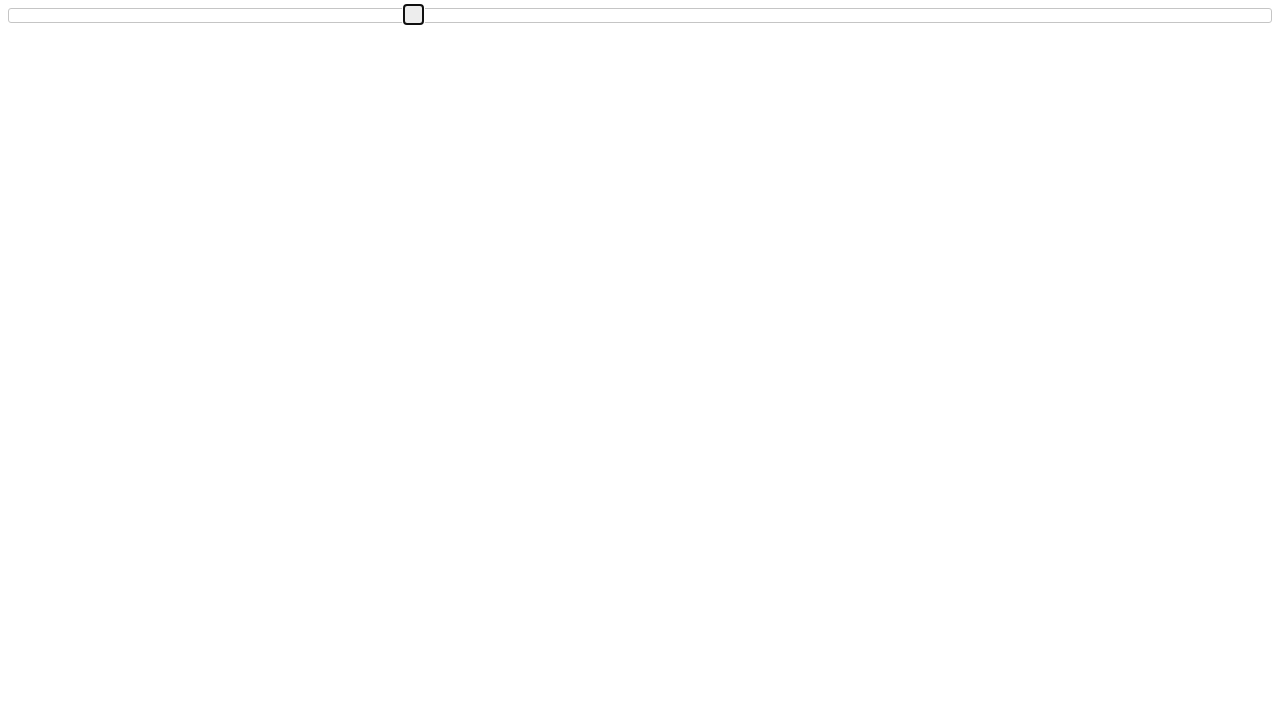

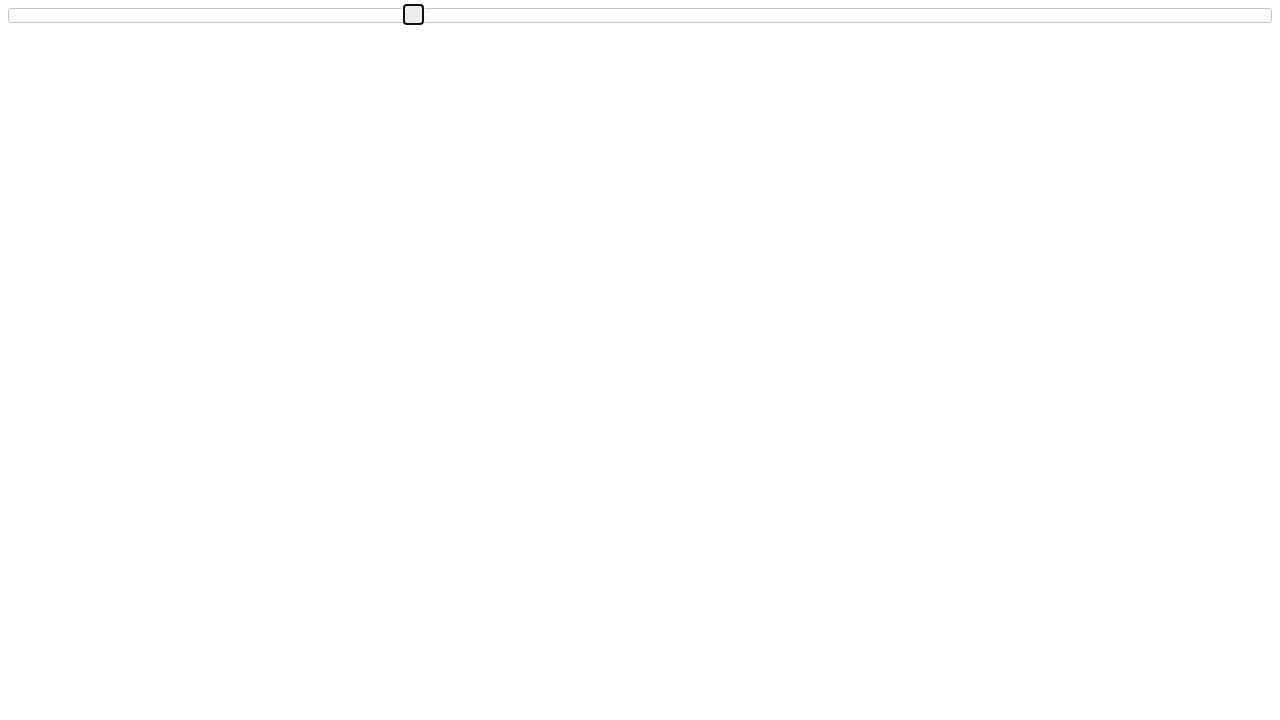